Tests dropdown functionality on a demo site by navigating to the dropdown section, selecting a country from one dropdown, and verifying options are available in another dropdown.

Starting URL: https://demoapps.qspiders.com/

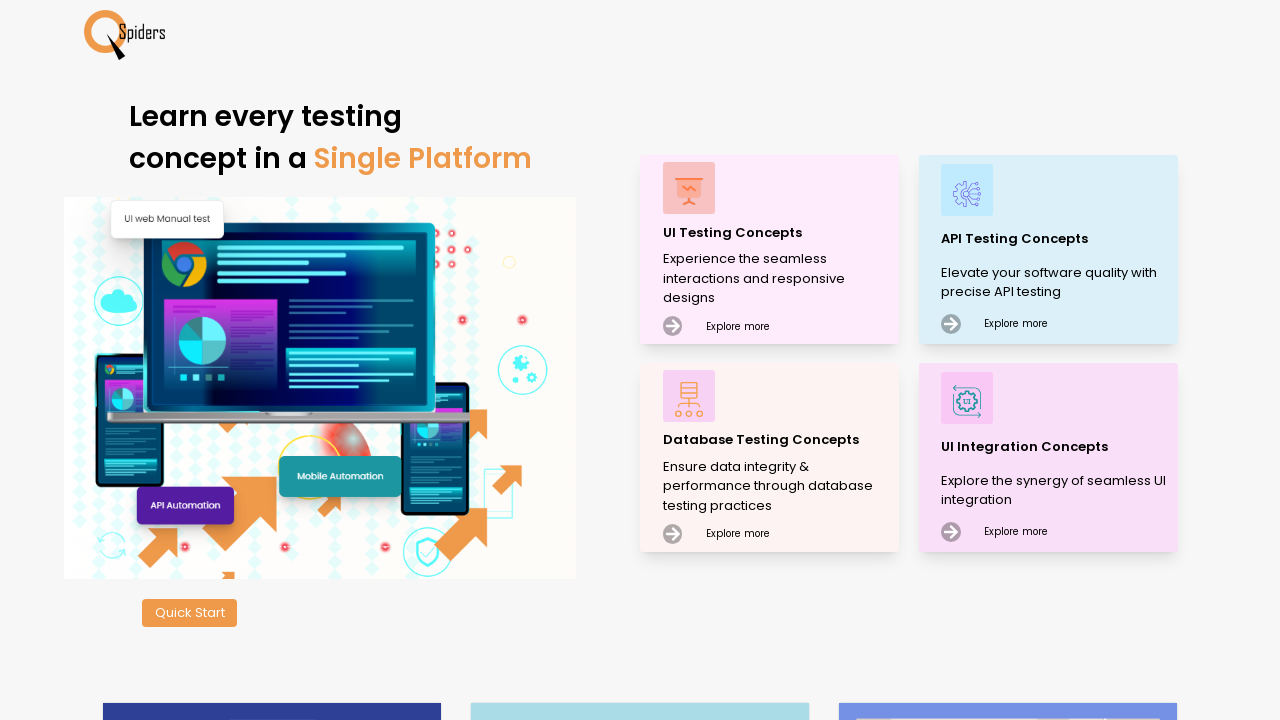

Clicked on 'UI Testing Concepts' section at (778, 232) on xpath=//p[text()='UI Testing Concepts']
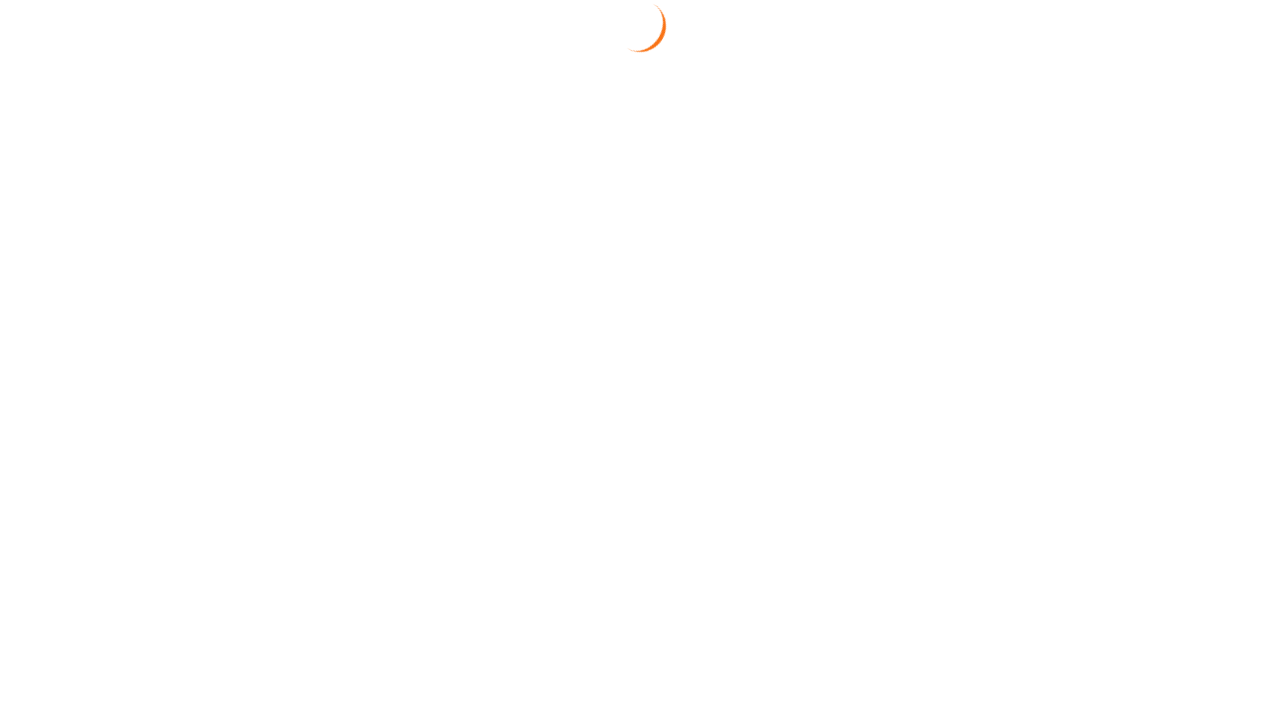

Clicked on 'Dropdown' section at (52, 350) on xpath=//section[text()='Dropdown']
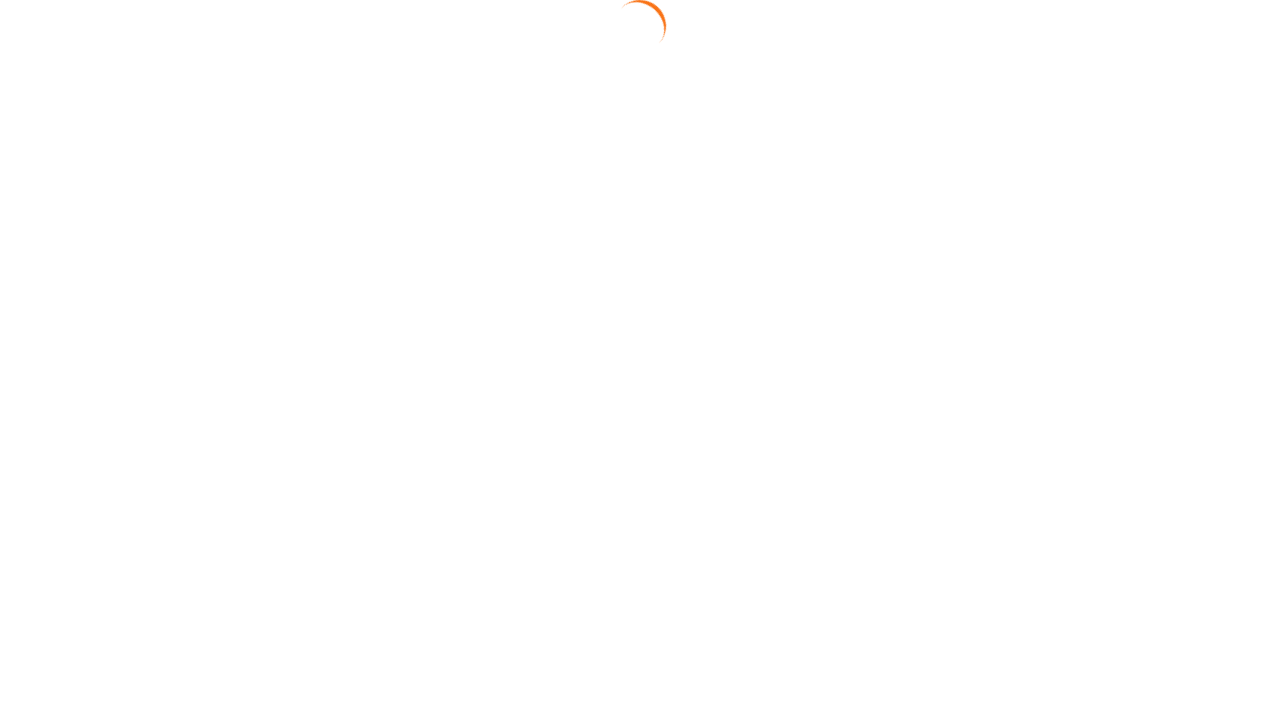

First dropdown (#select3) is now visible
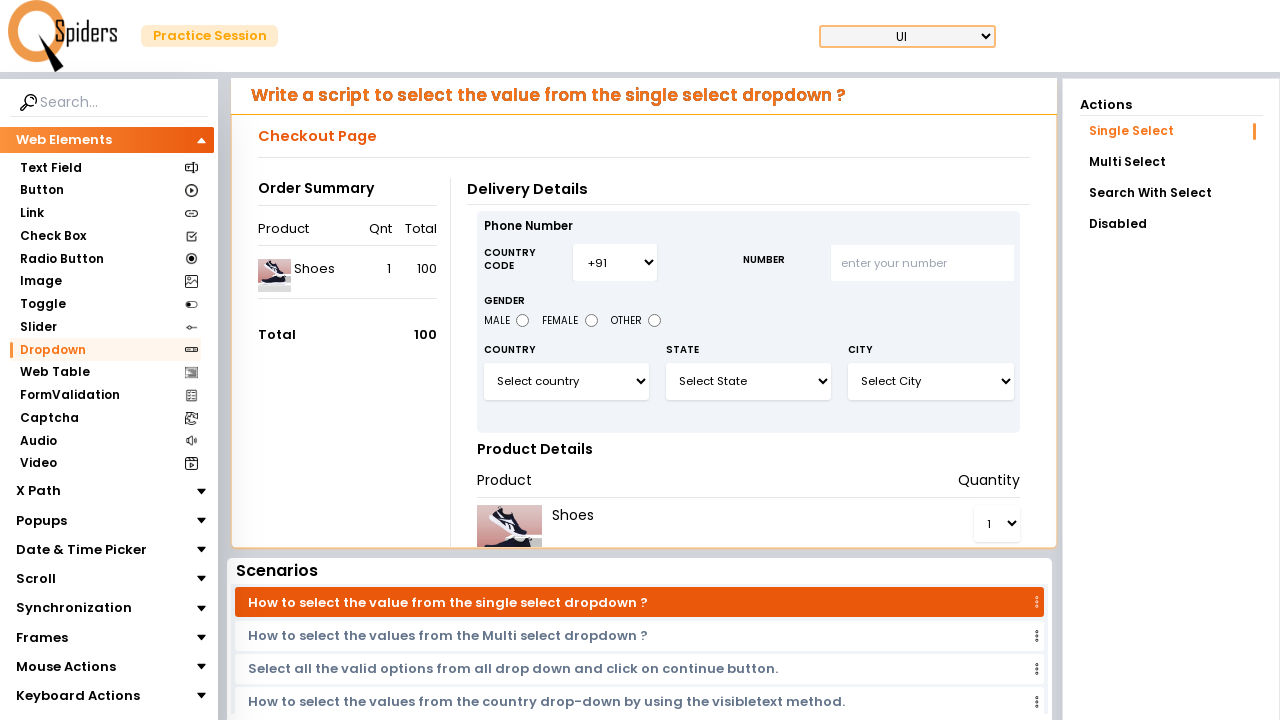

Selected 'India' from first dropdown (#select3) on #select3
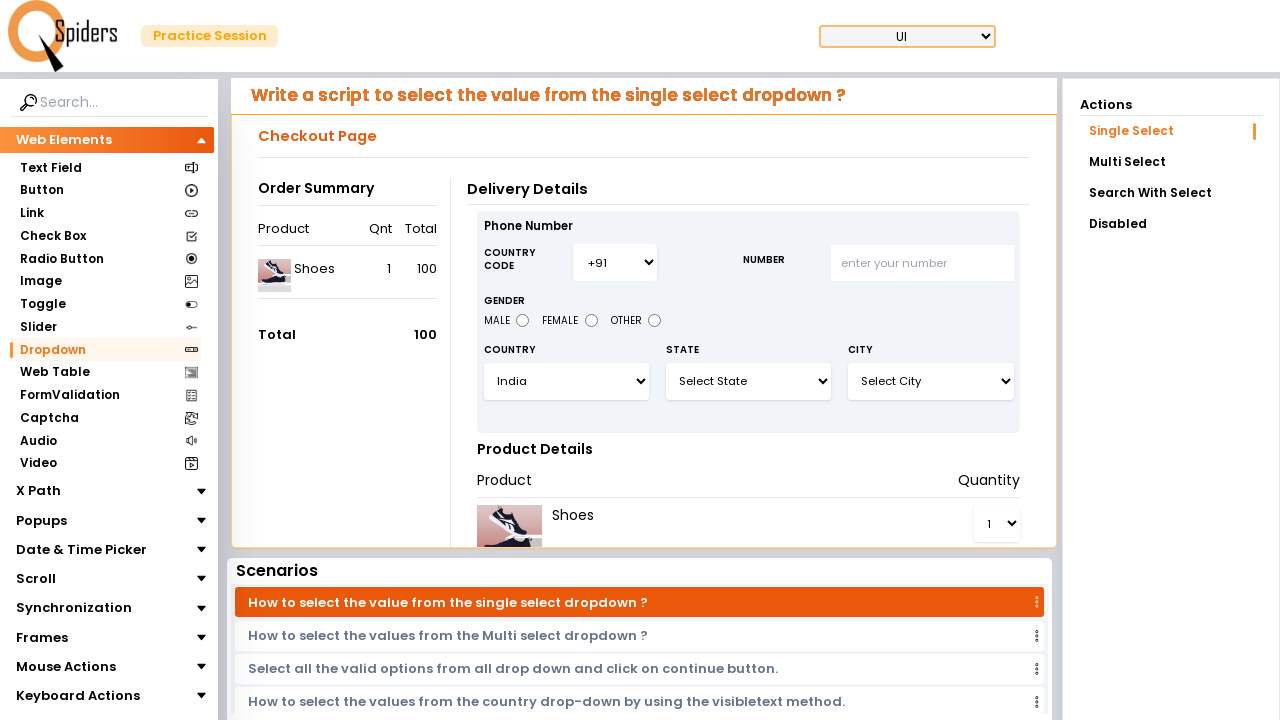

Second dropdown (#select5) is now visible
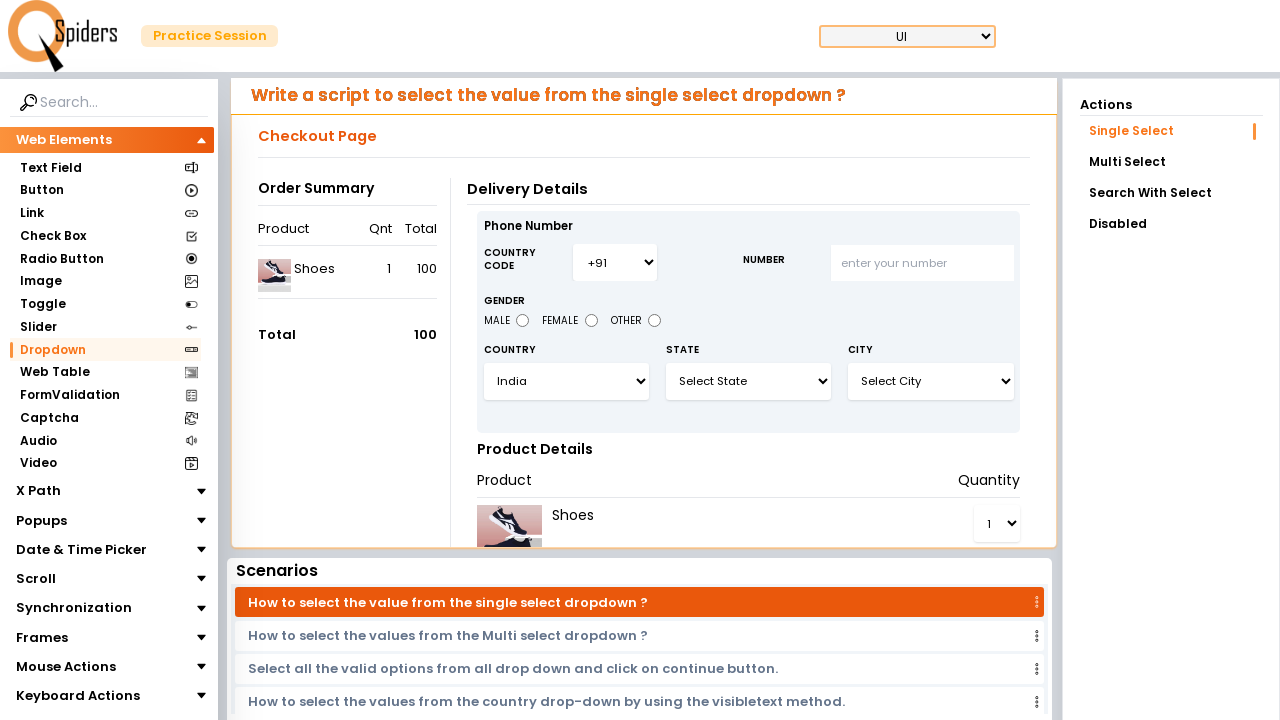

Selected option at index 1 from second dropdown (#select5) on #select5
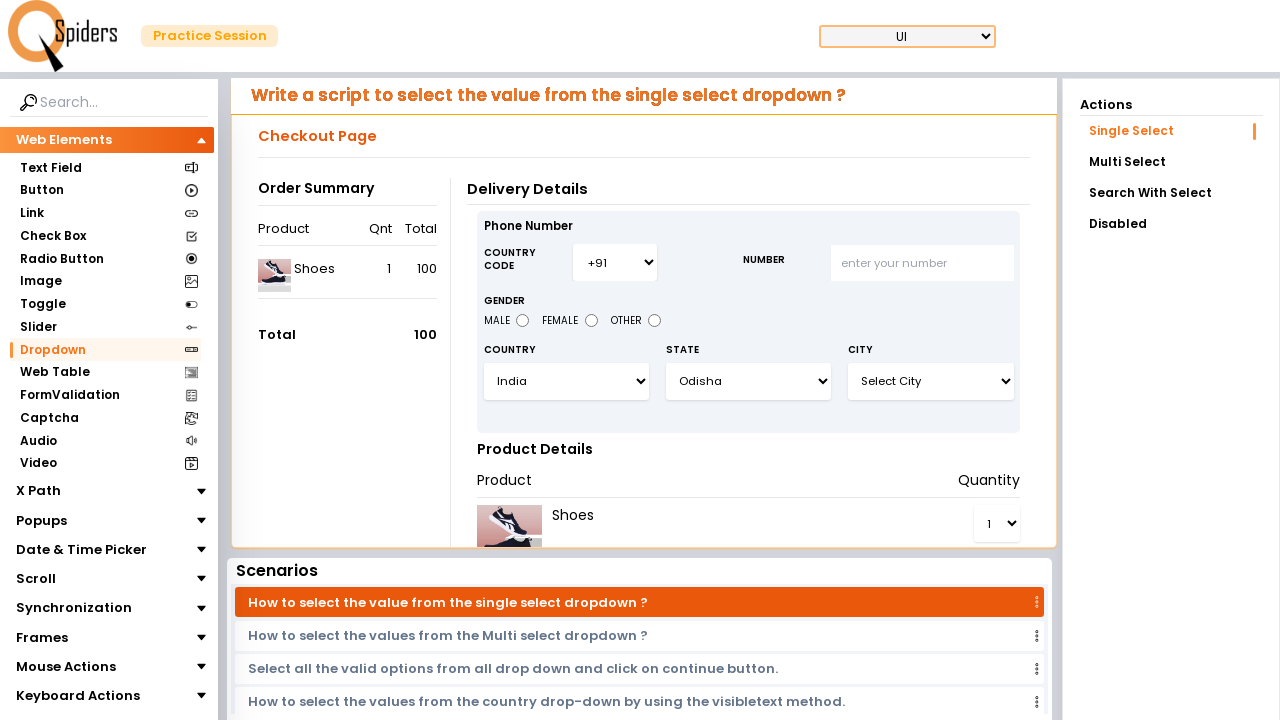

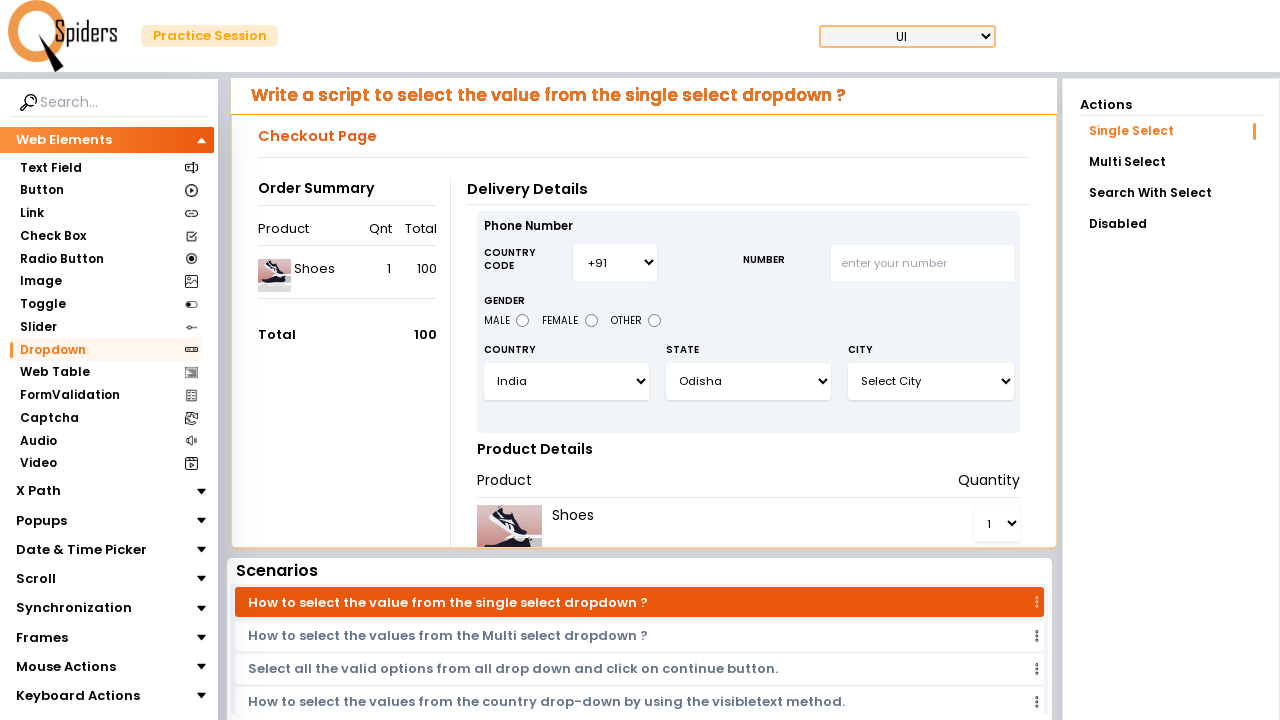